Tests game content and functionality by verifying game elements are visible and testing game controls like speed slider, auto-pathing toggle, and auto-shop toggle

Starting URL: https://tjsingleton.github.io/bulletbuzz/game/

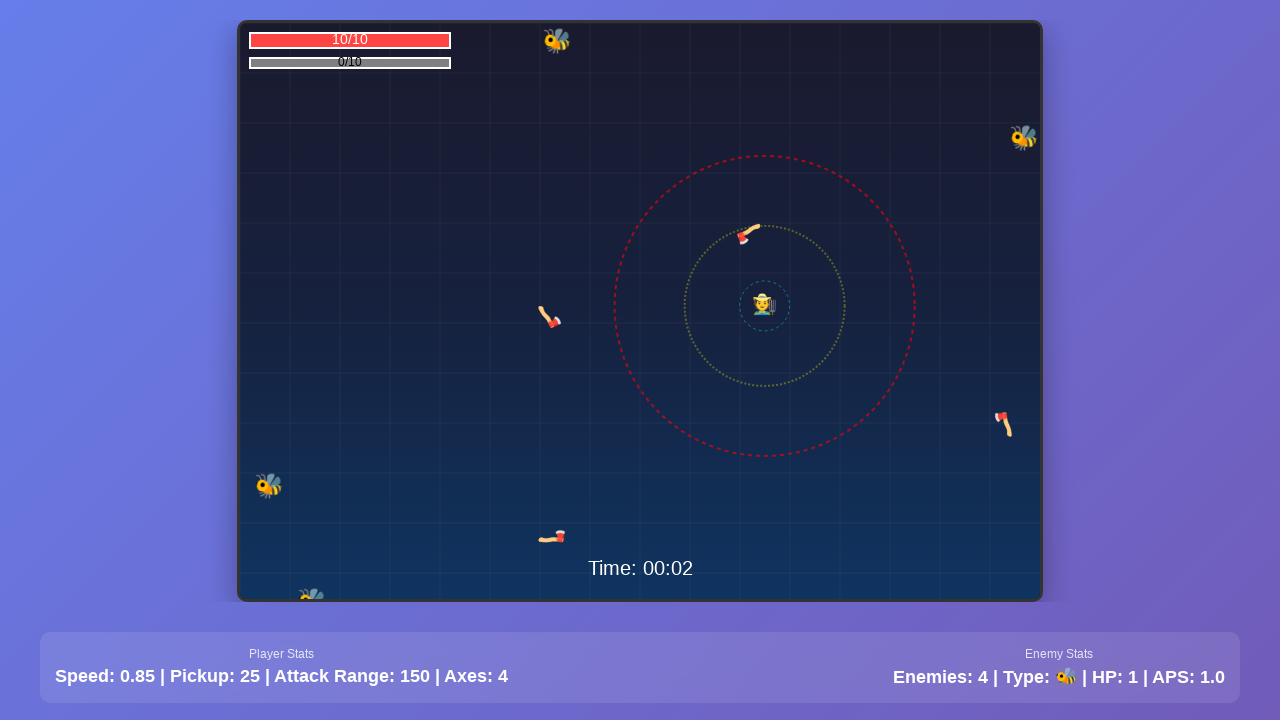

Waited for game canvas to load
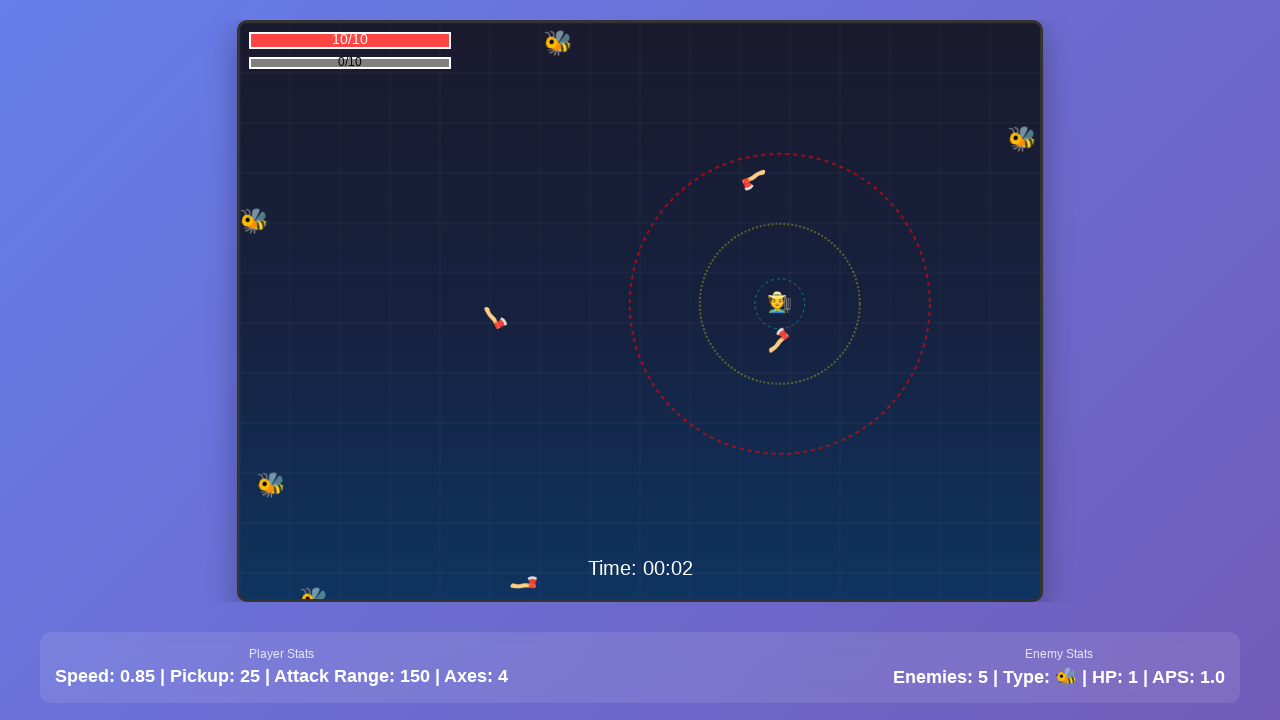

Checked visibility of Game Canvas - visible: True
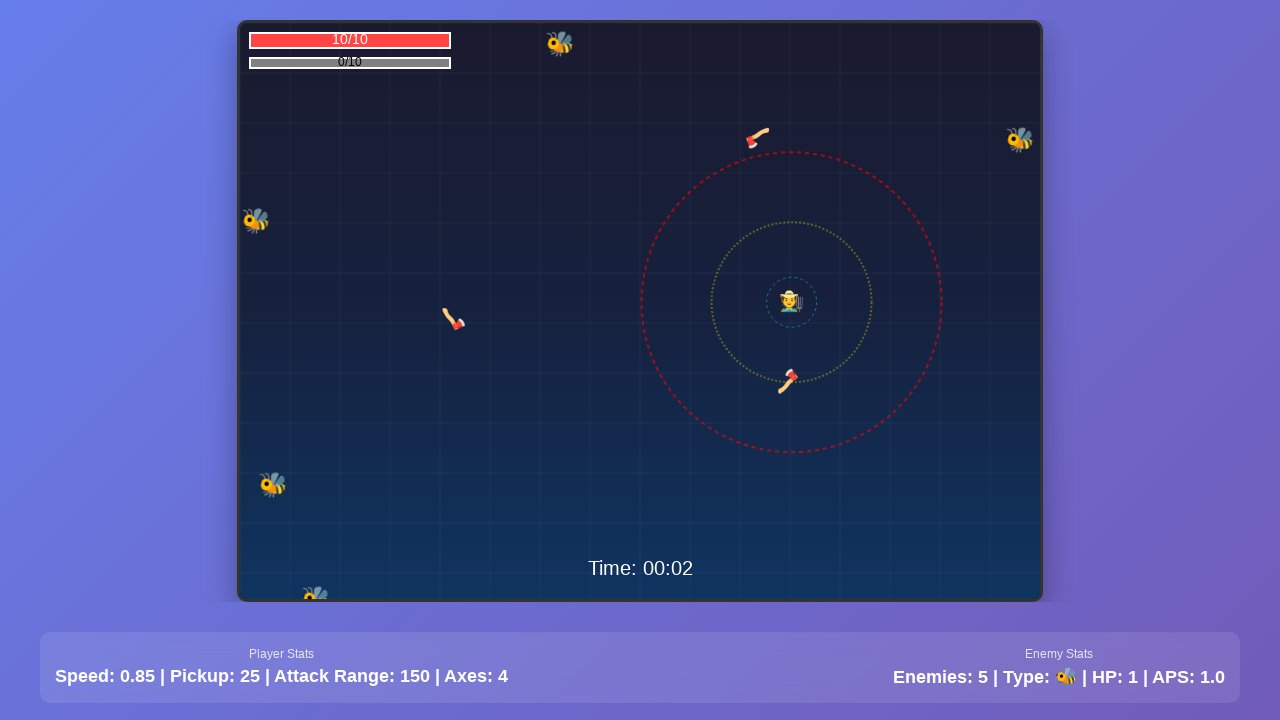

Checked visibility of Player Stats - visible: True
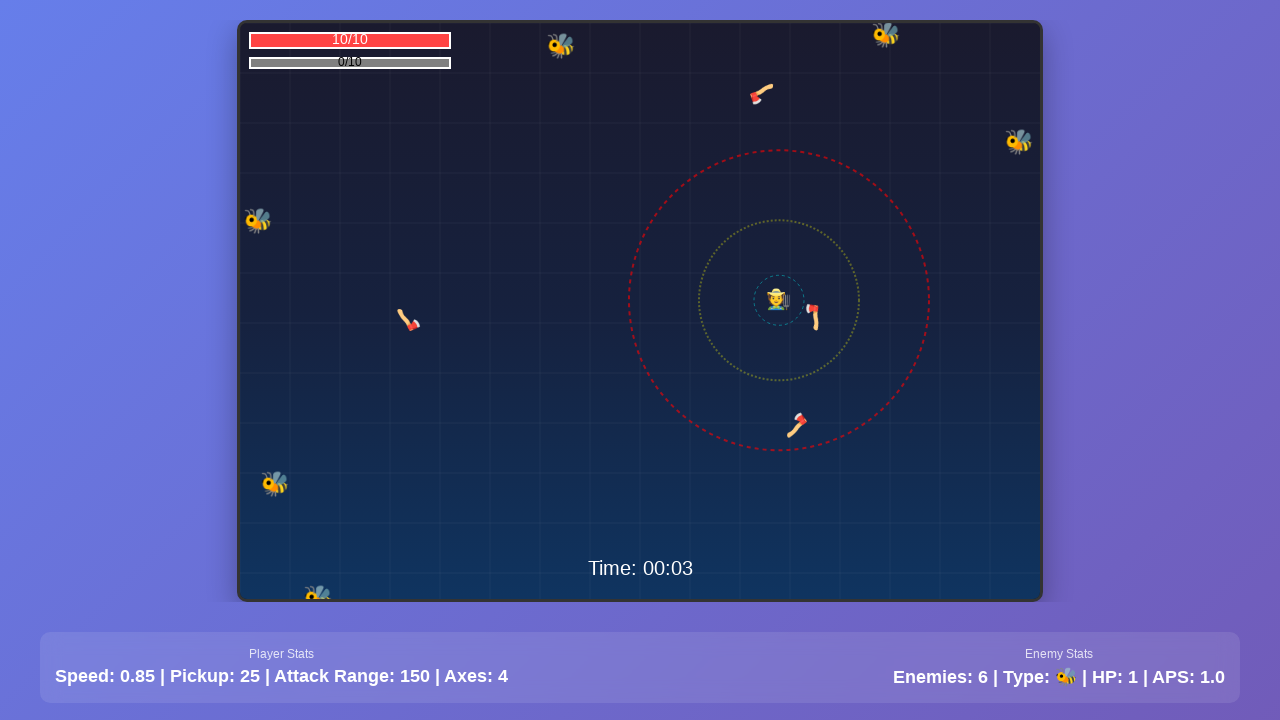

Checked visibility of Enemy Stats - visible: True
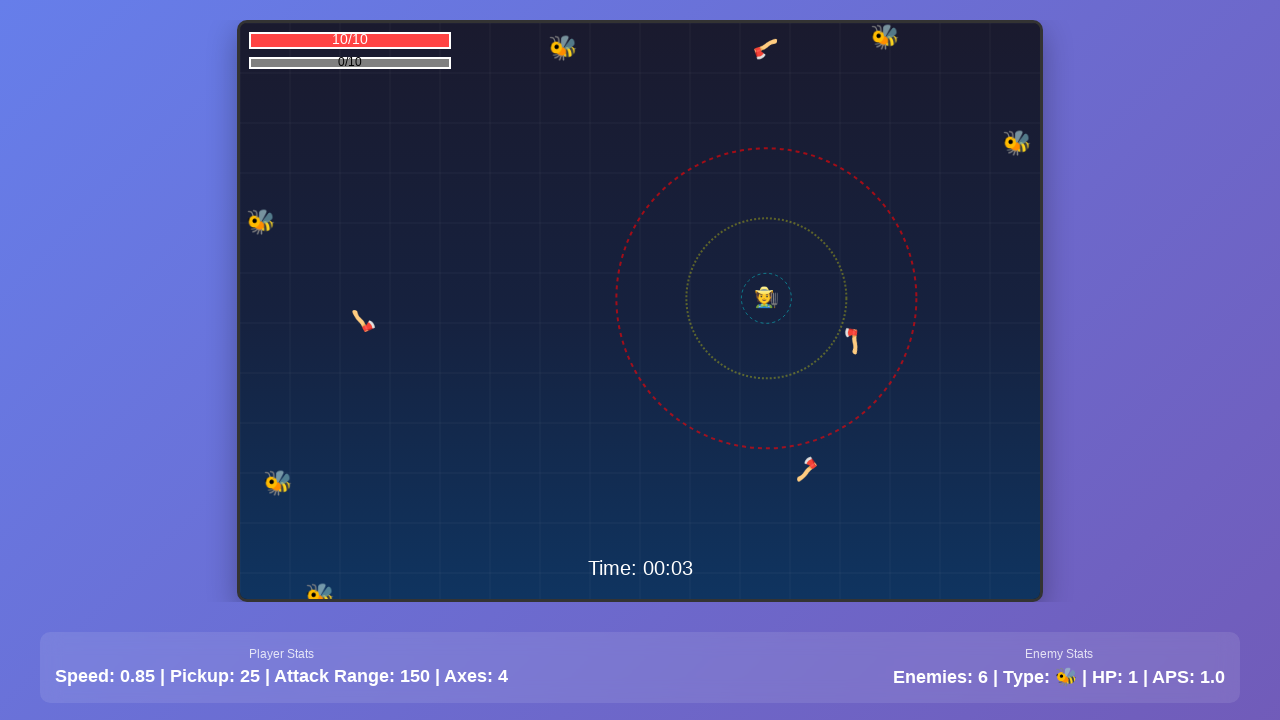

Checked visibility of Game Speed Control - visible: True
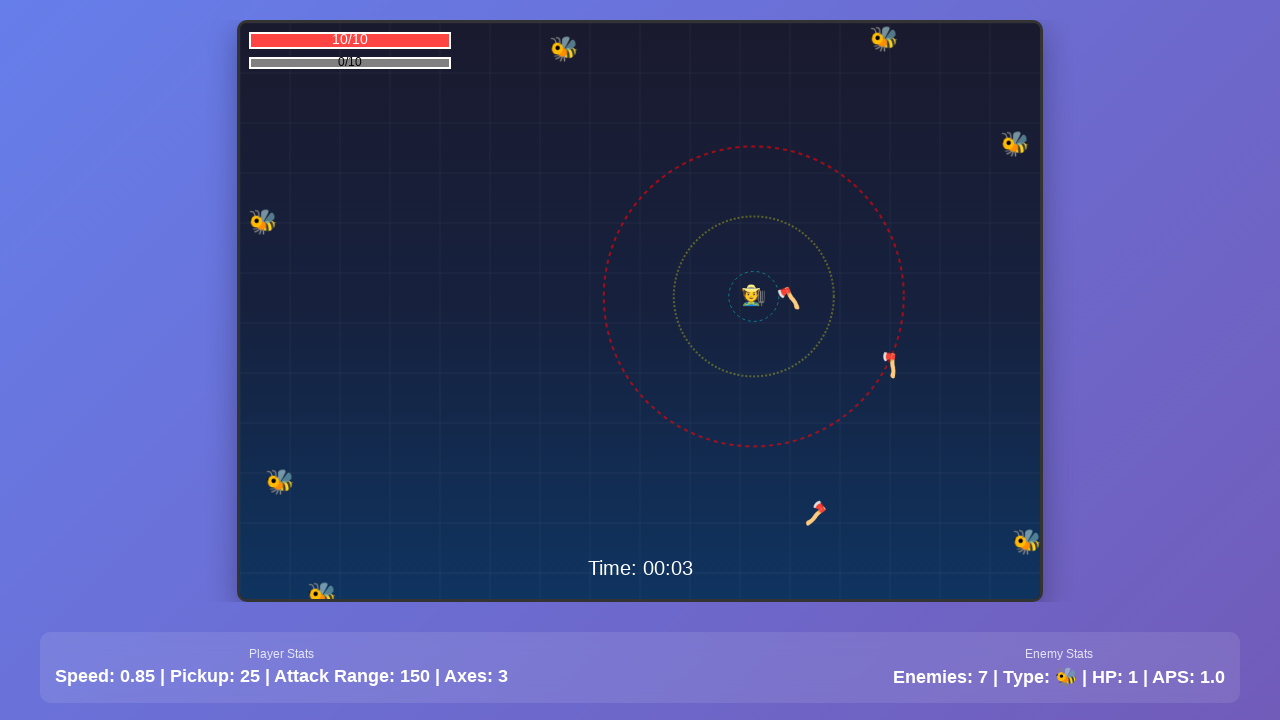

Checked visibility of Auto-Pathing Toggle - visible: True
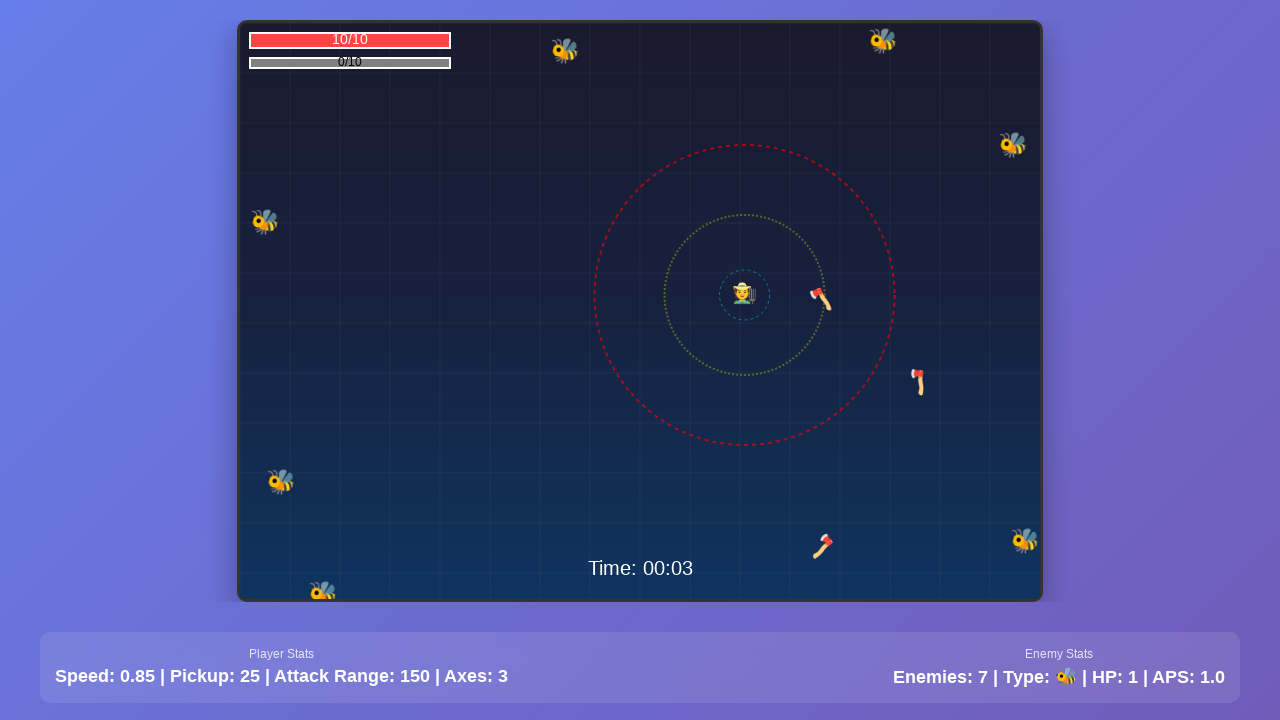

Checked visibility of Auto-Shop Toggle - visible: True
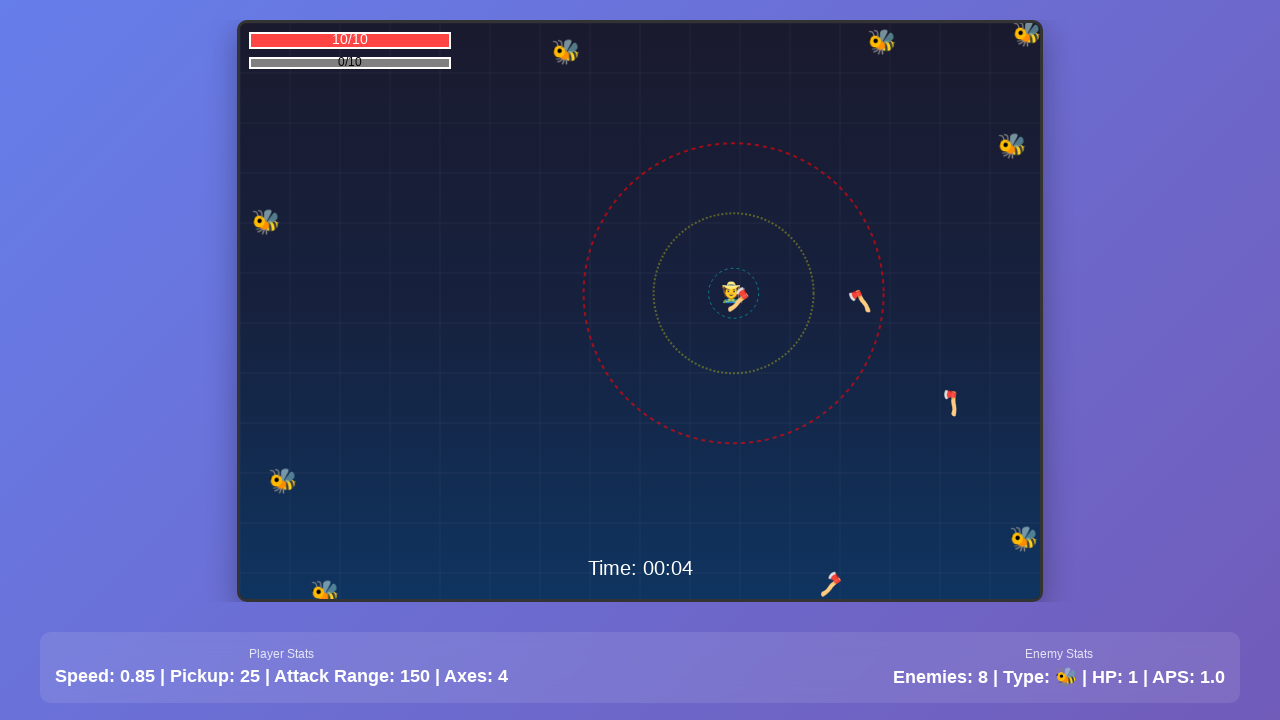

Waited 3 seconds for game to run and initialize
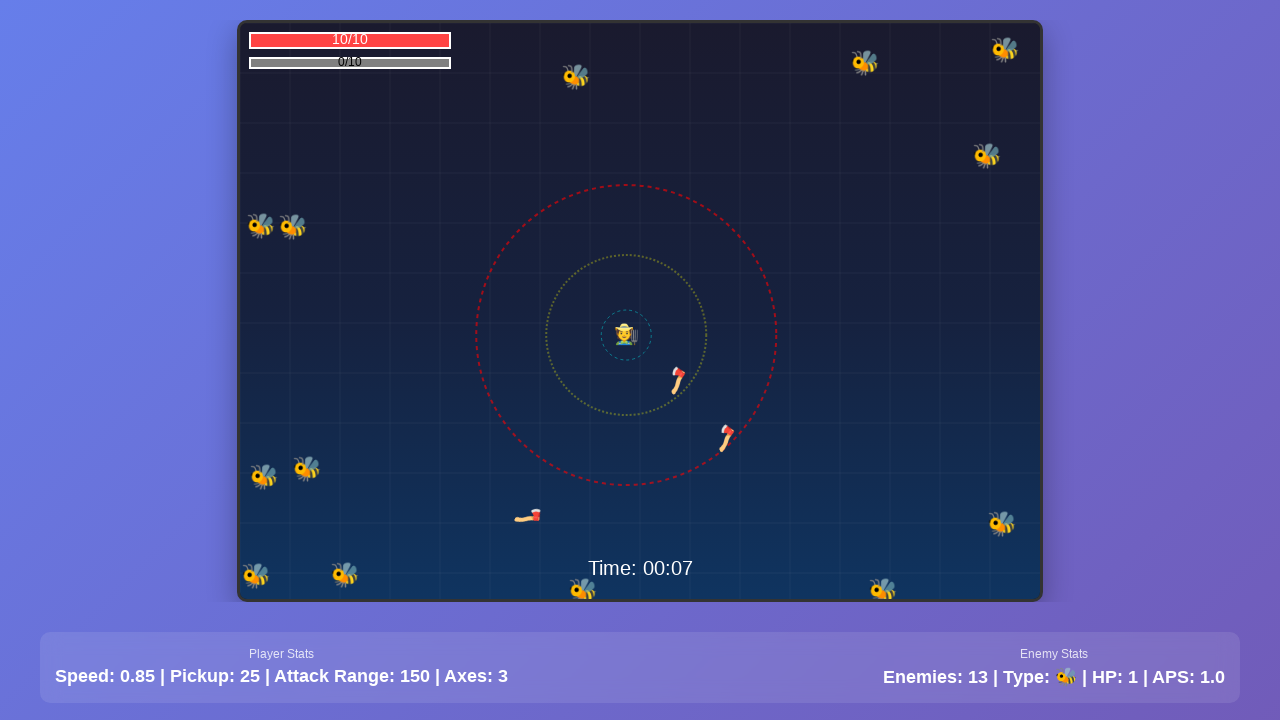

Retrieved player stats text content: Speed: 0.85 | Pickup: 25 | Attack Range: 150 | Axes: 4
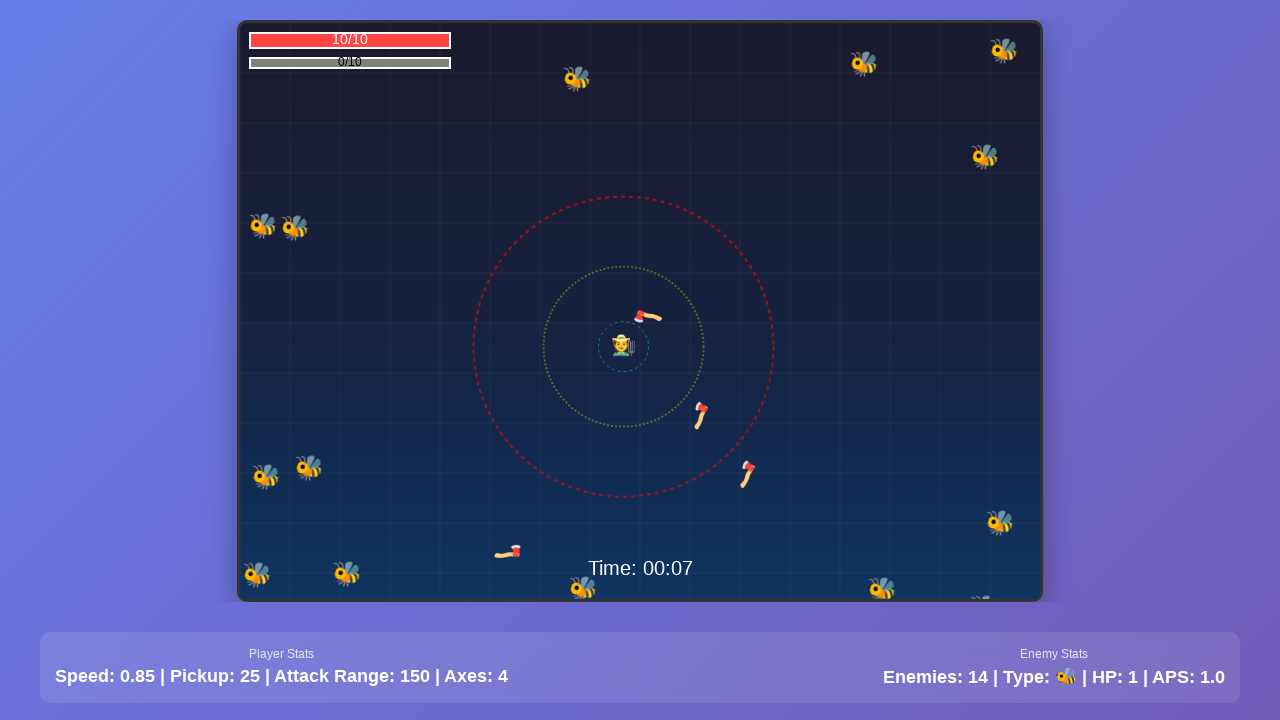

Set game speed control to value 5 on #gameSpeed
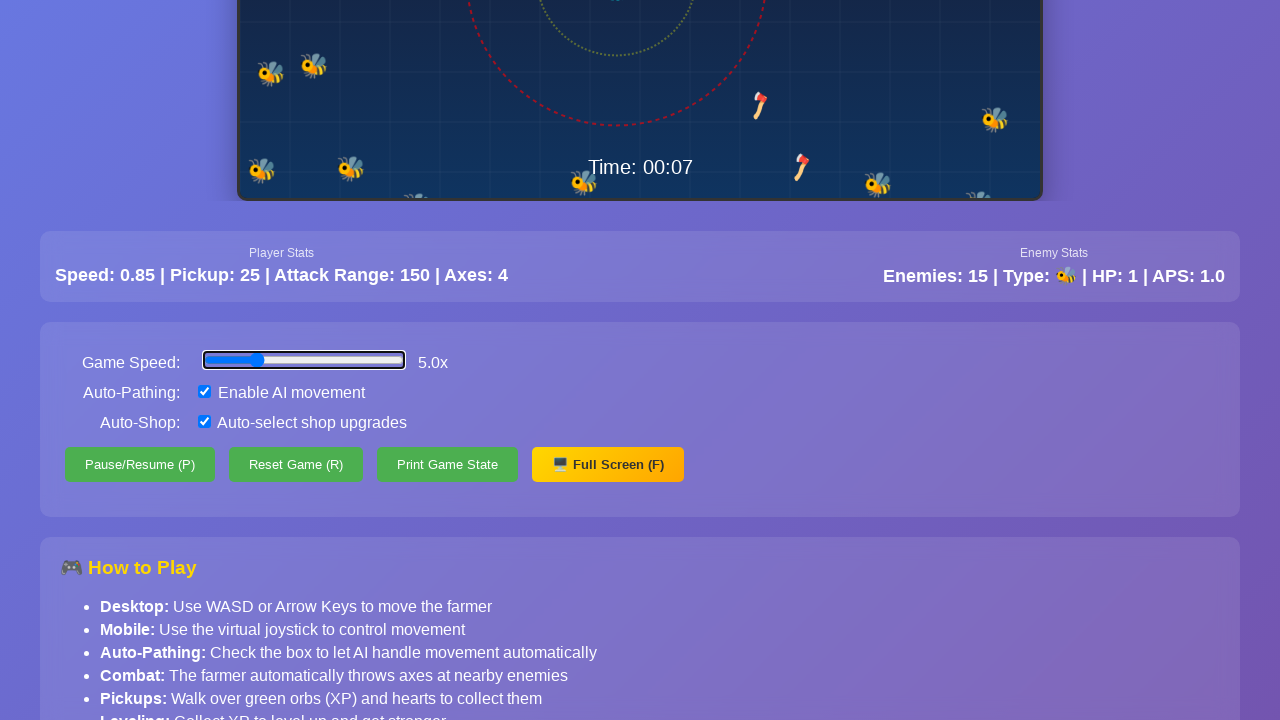

Retrieved game speed value display: 5.0x
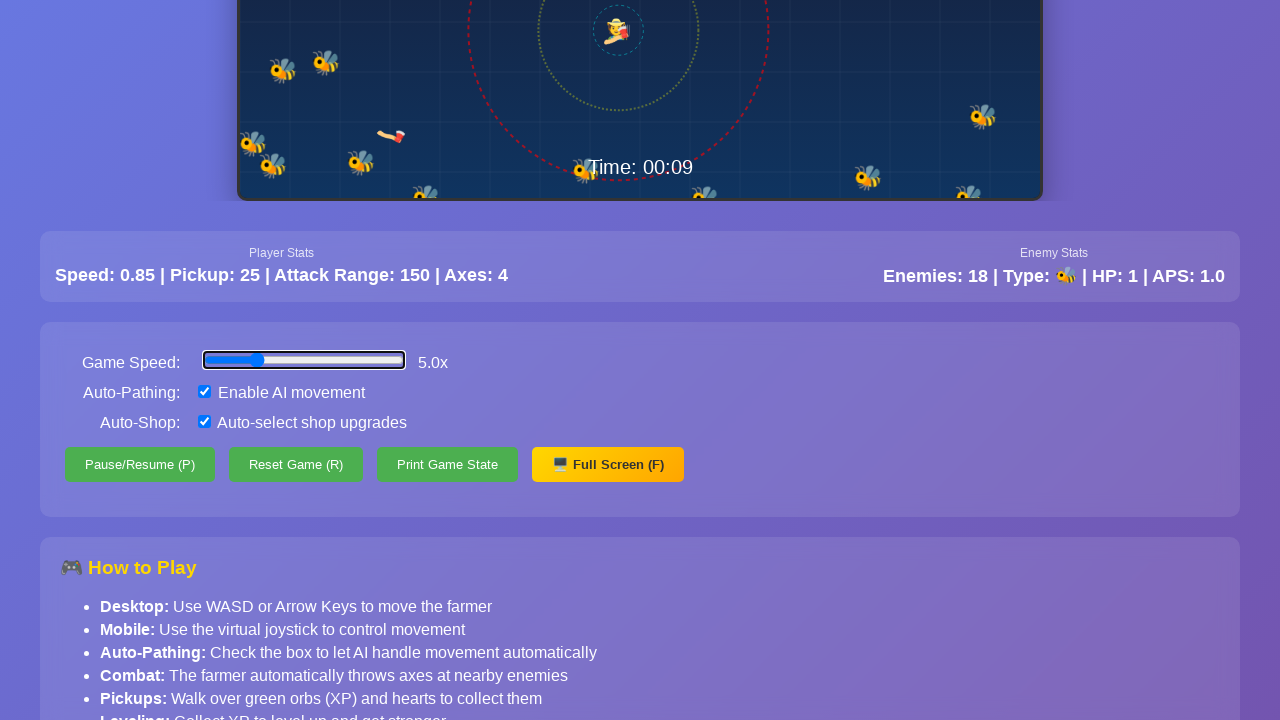

Checked initial state of auto-pathing toggle: True
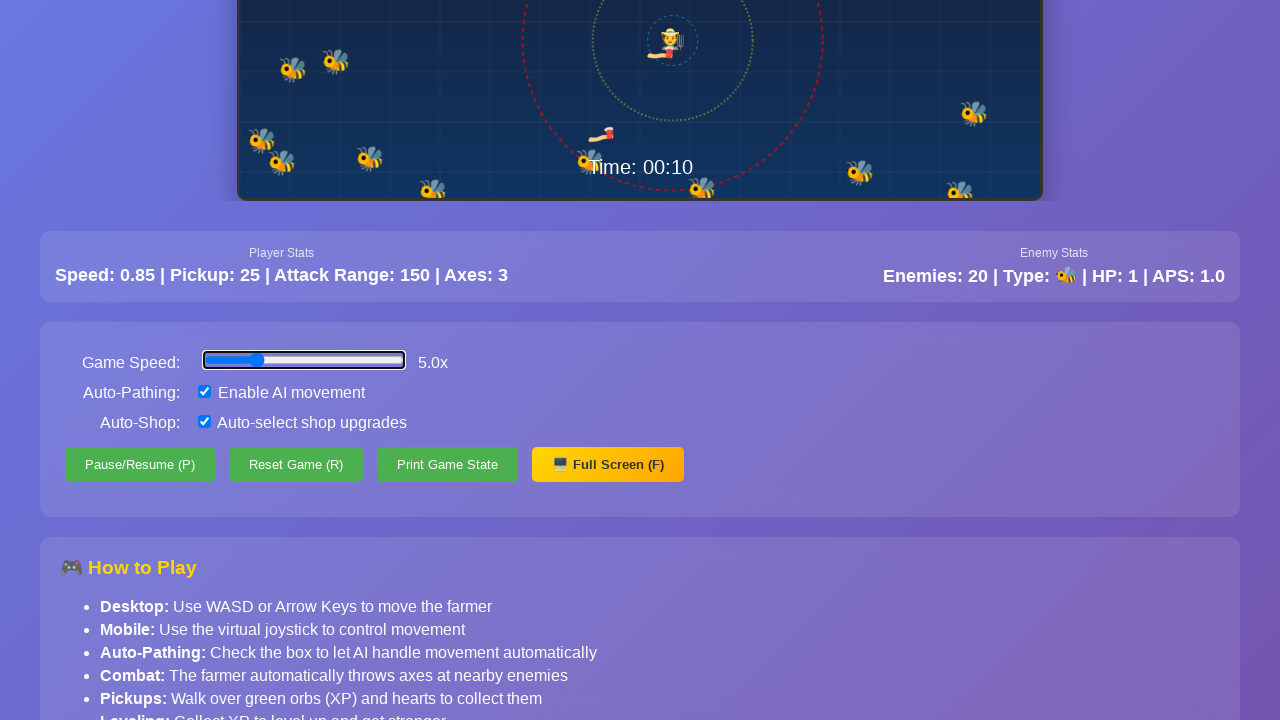

Clicked auto-pathing toggle to change state at (204, 392) on #autoPath
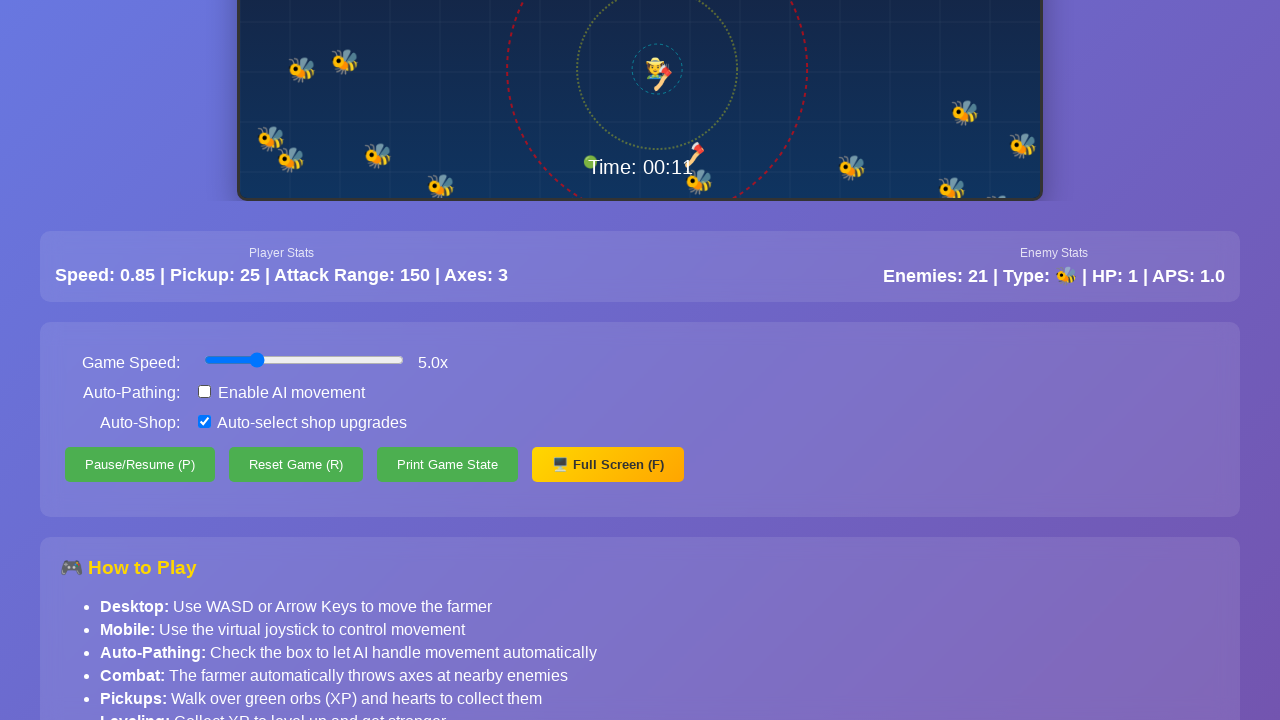

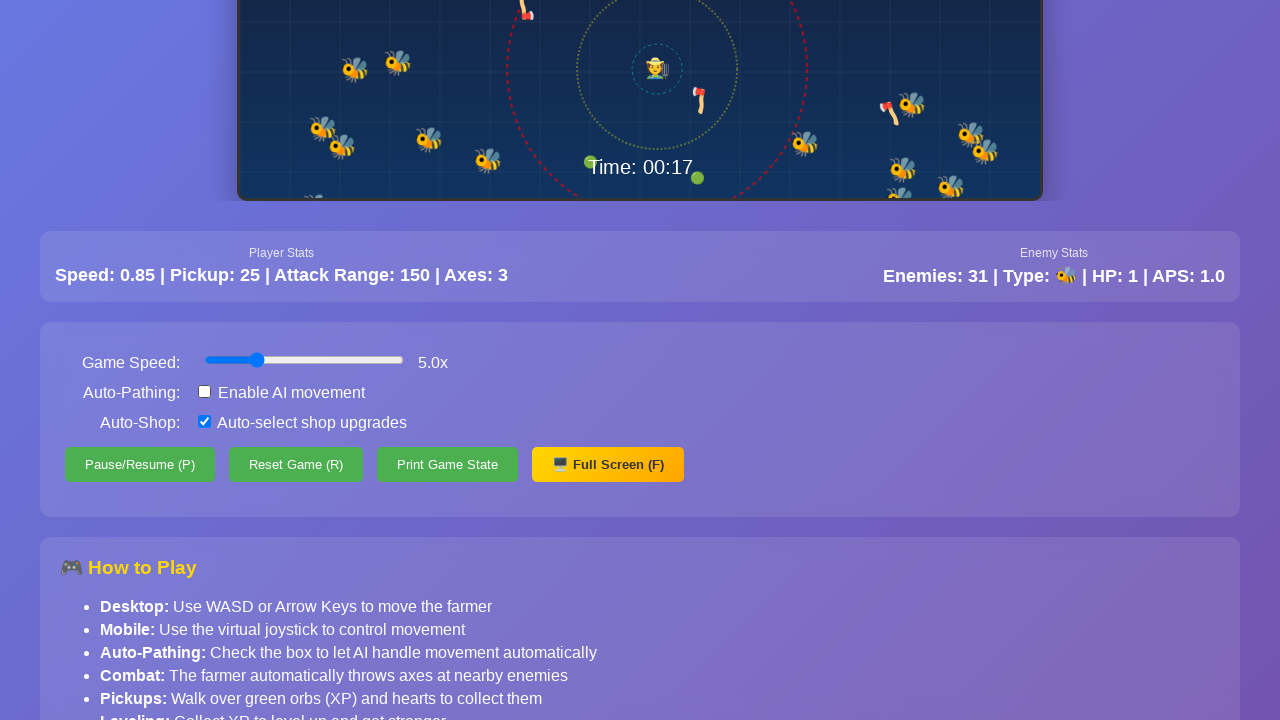